Tests the SWAPI API explorer by searching for a specific Star Wars character (people/3/) and verifying the output is displayed

Starting URL: https://swapi.dev/

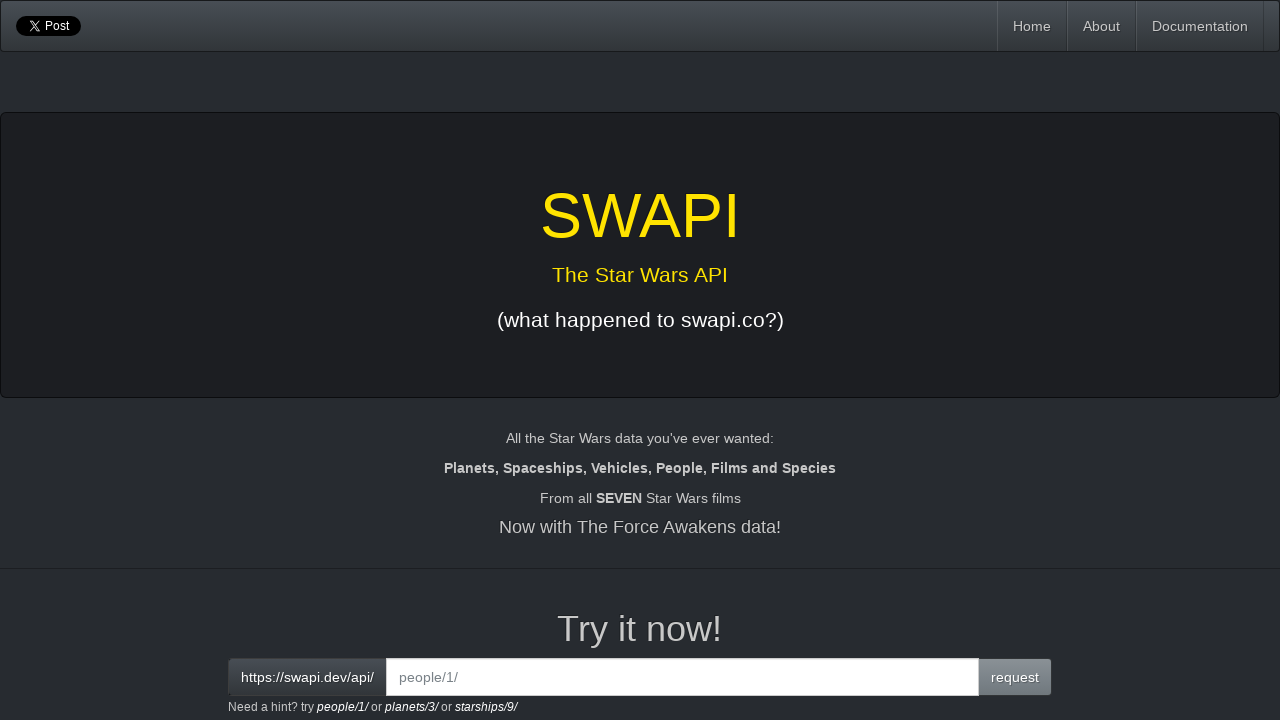

Filled input field with 'people/3/' to search for specific Star Wars character on //div[@class='input-group']//input
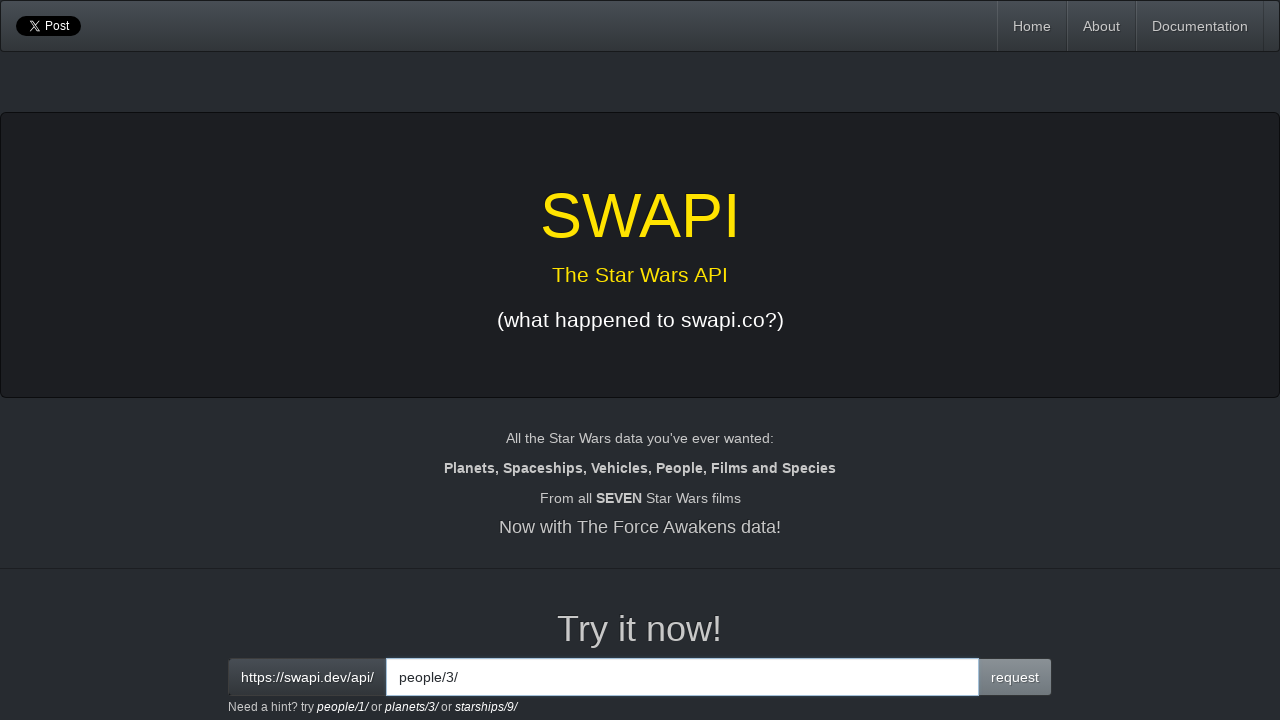

Clicked the request button to submit the API query at (1015, 677) on button.btn.btn-primary
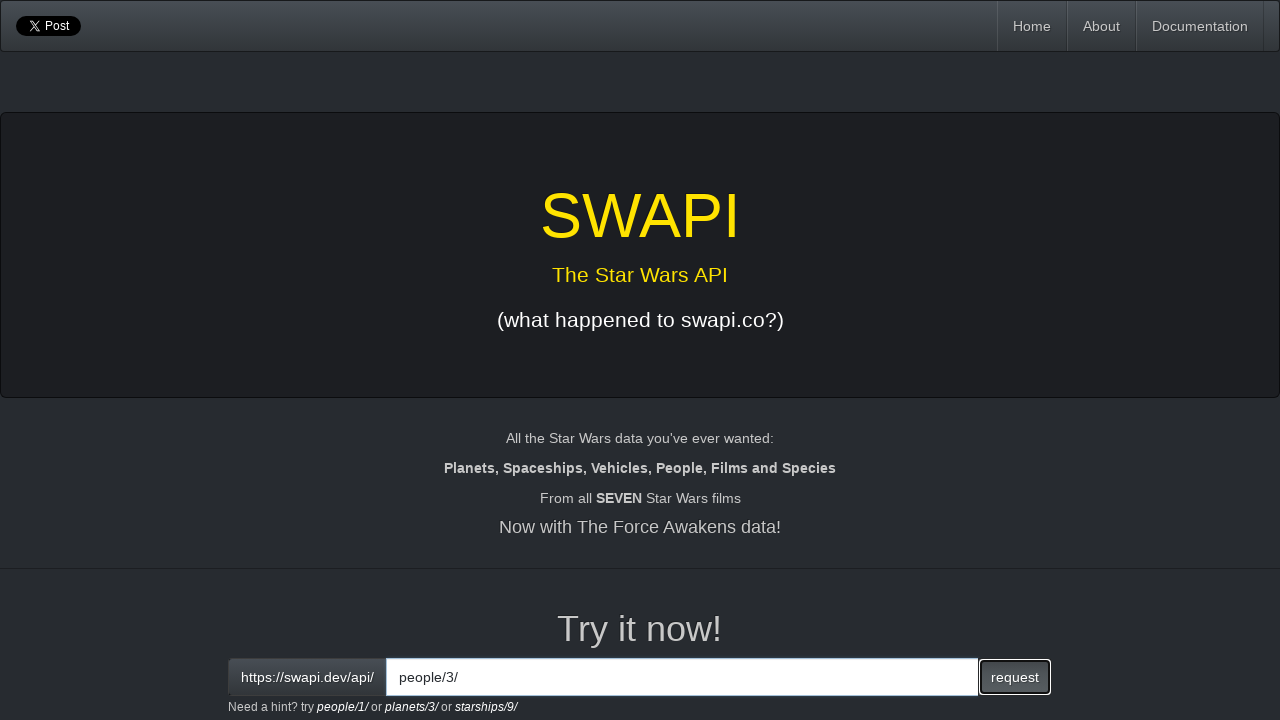

Verified that the character output is displayed in the results section
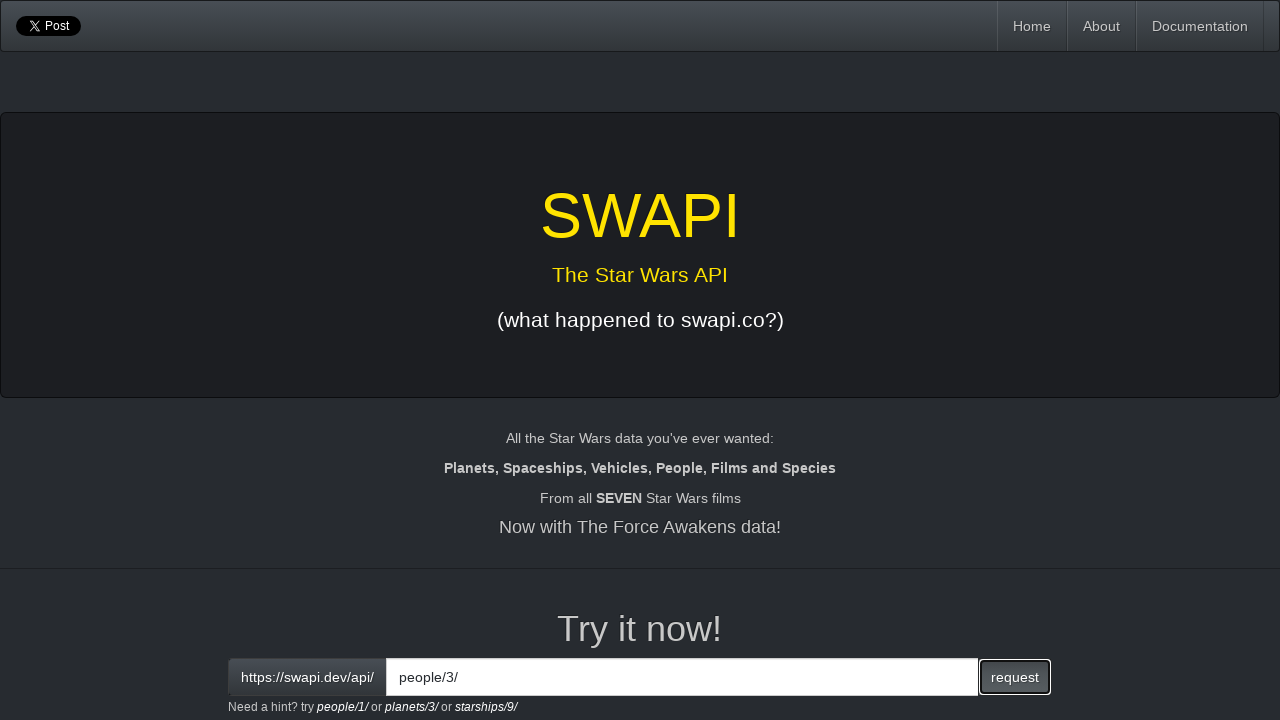

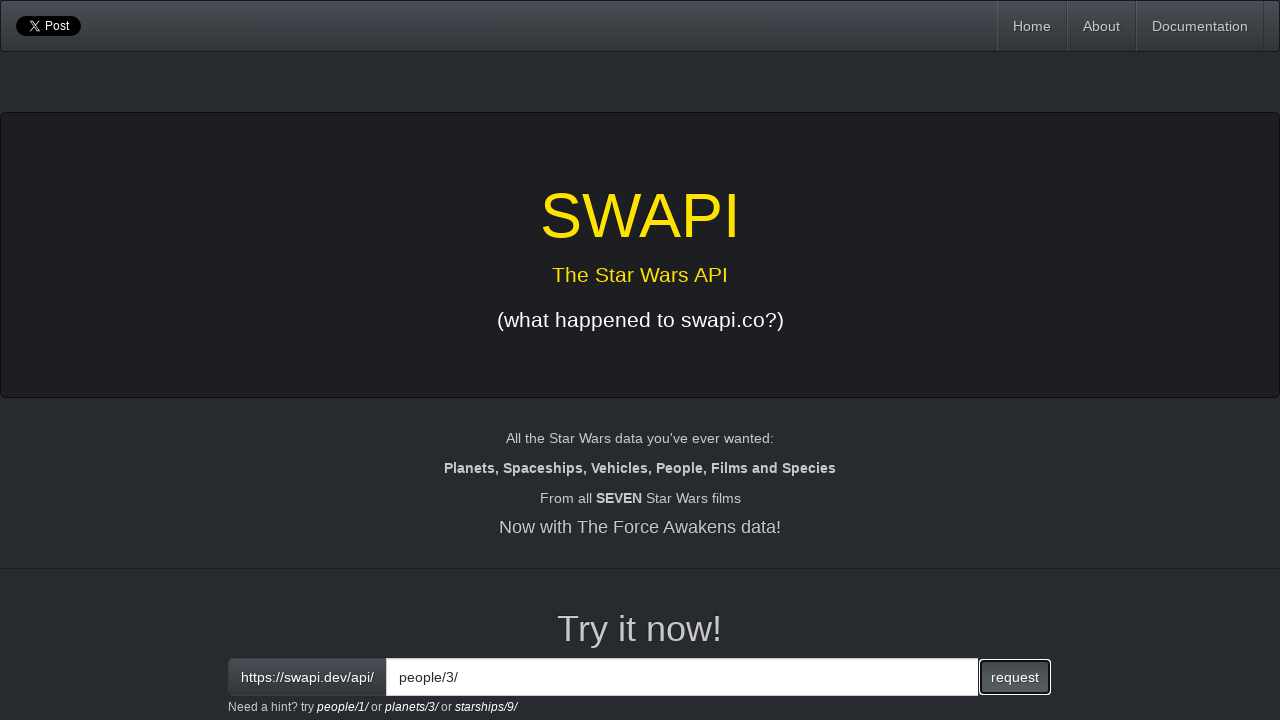